Navigates to Y Combinator website and verifies the page title

Starting URL: https://www.ycombinator.com/

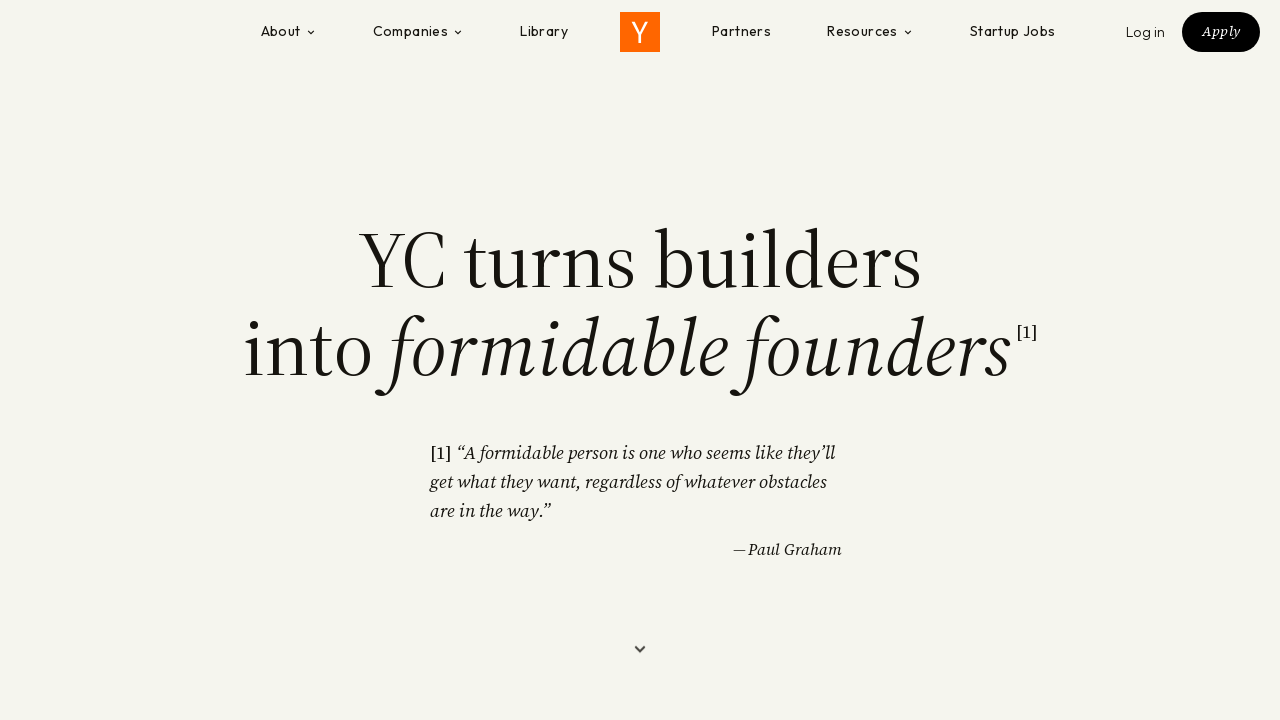

Navigated to Y Combinator website
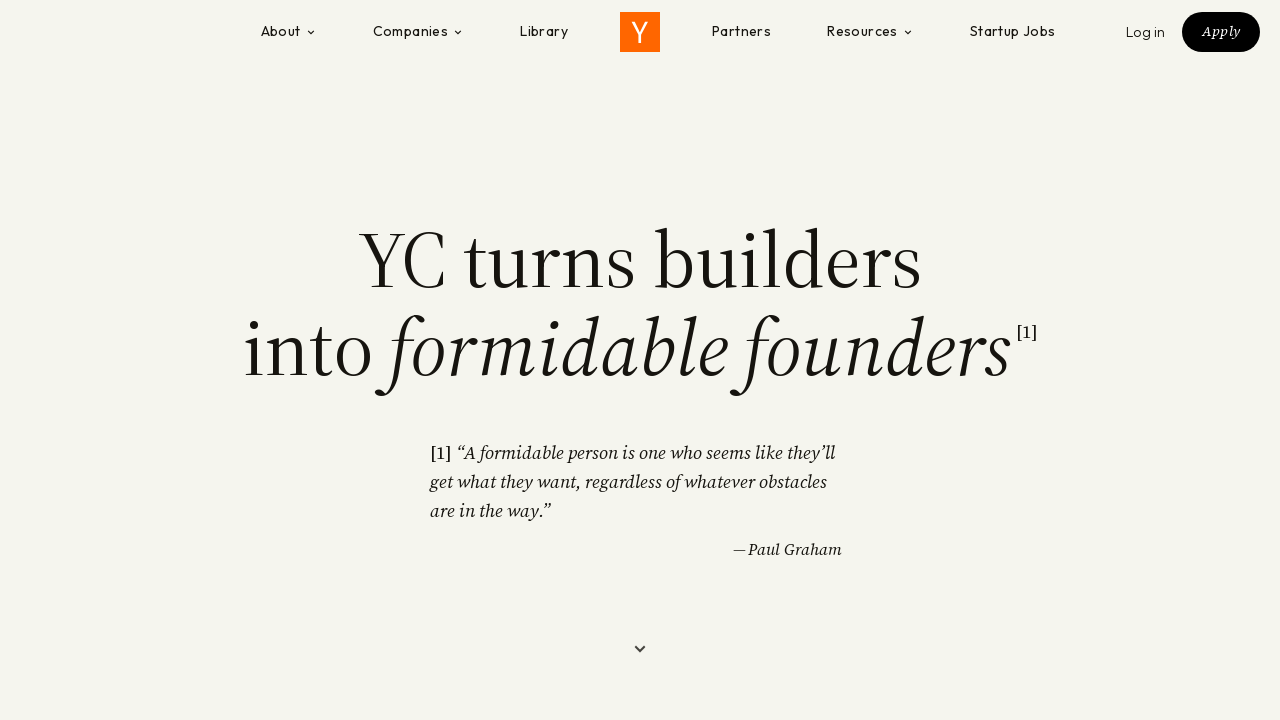

Verified page title is 'Y Combinator'
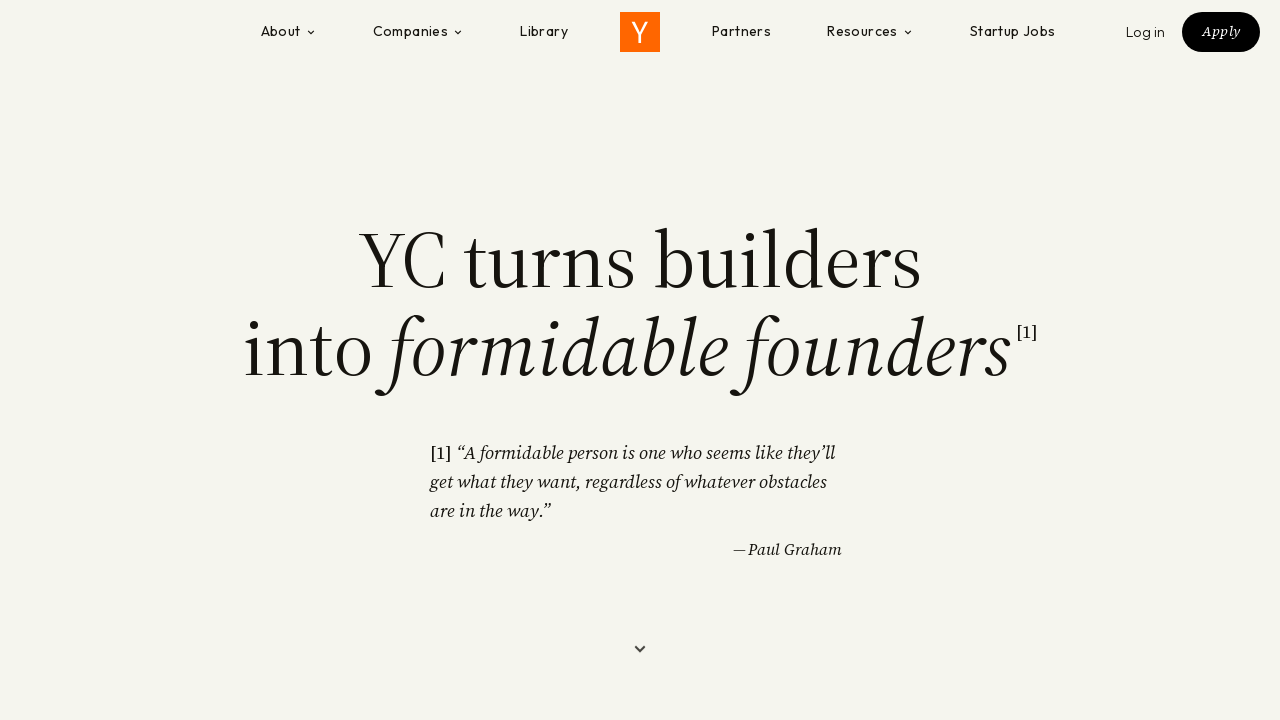

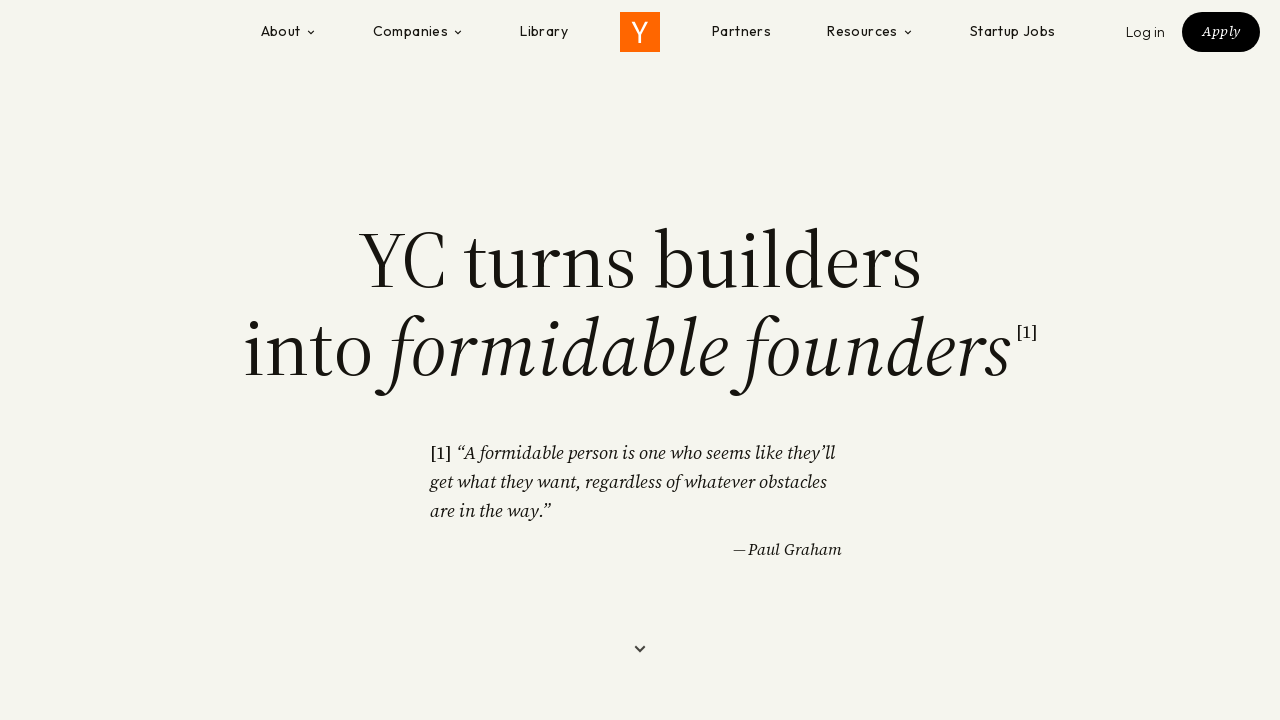